Tests a registration form by filling required fields (first name, last name, email) and submitting, then verifies the success message is displayed.

Starting URL: http://suninjuly.github.io/registration1.html

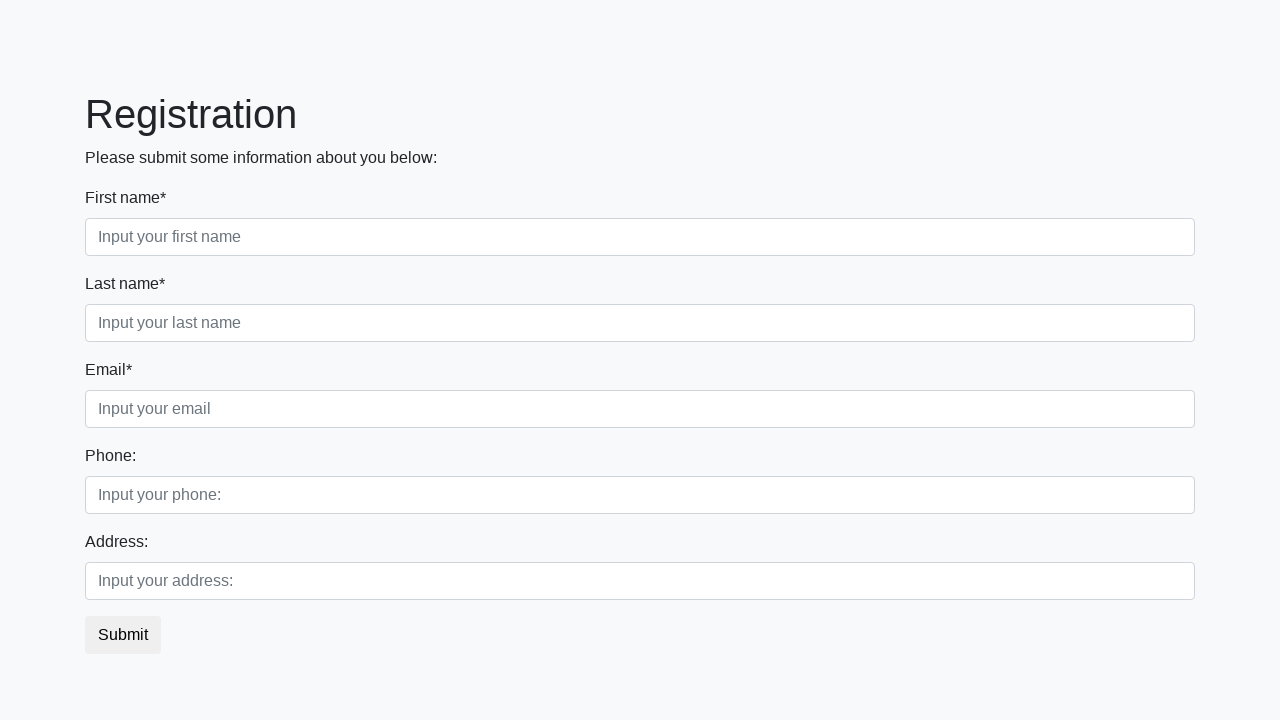

Filled first name field with 'Ivan' on .form-control.first:required
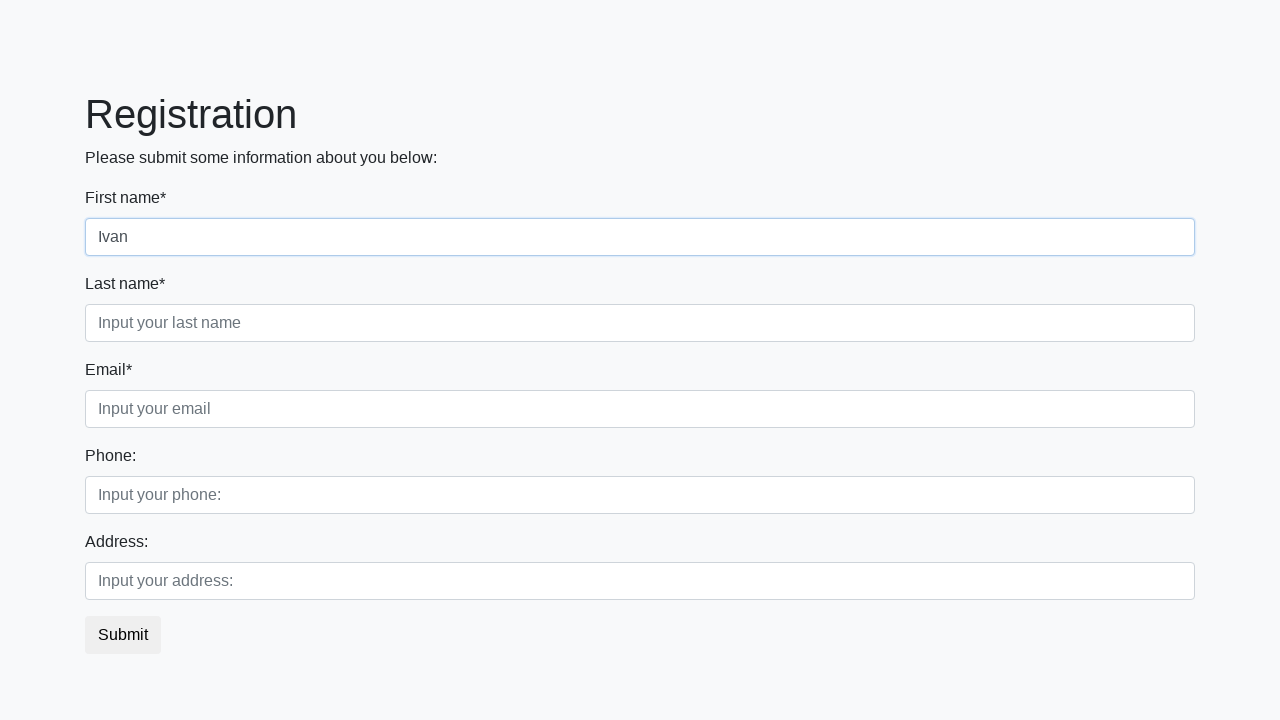

Filled last name field with 'Petrov' on .form-control.second:required
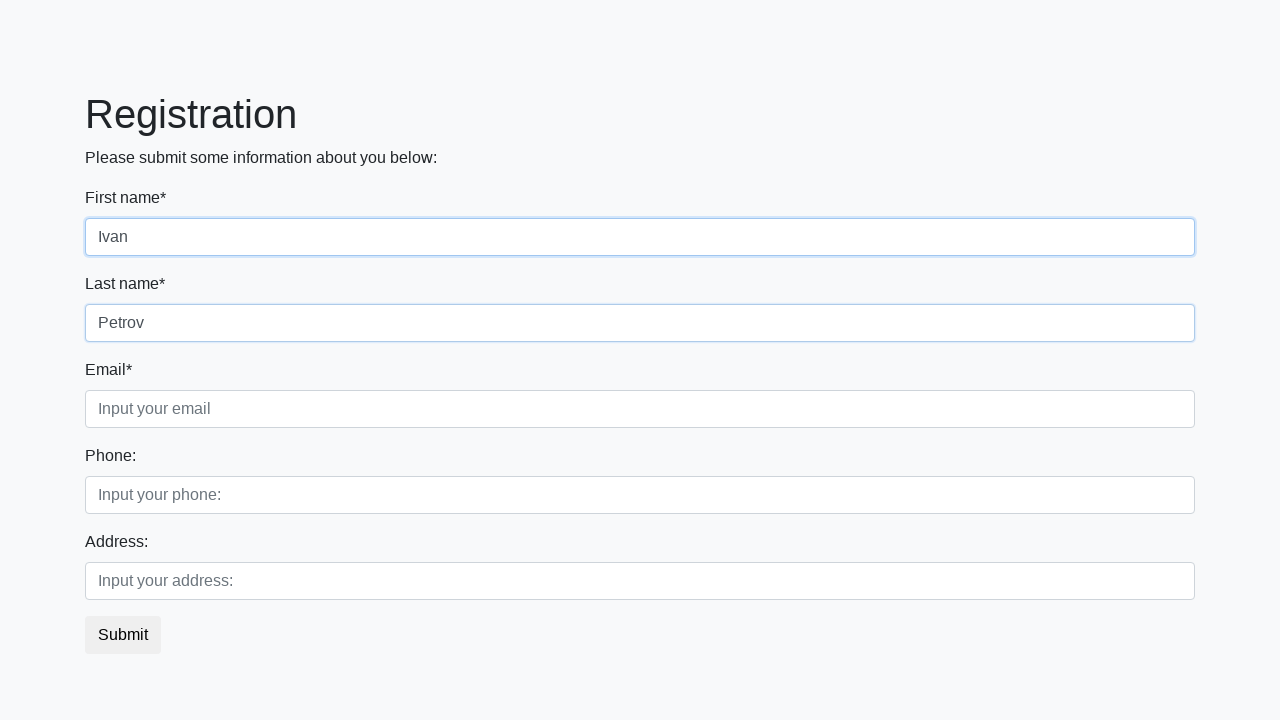

Filled email field with 'ivan.petrov@example.com' on .form-control.third:required
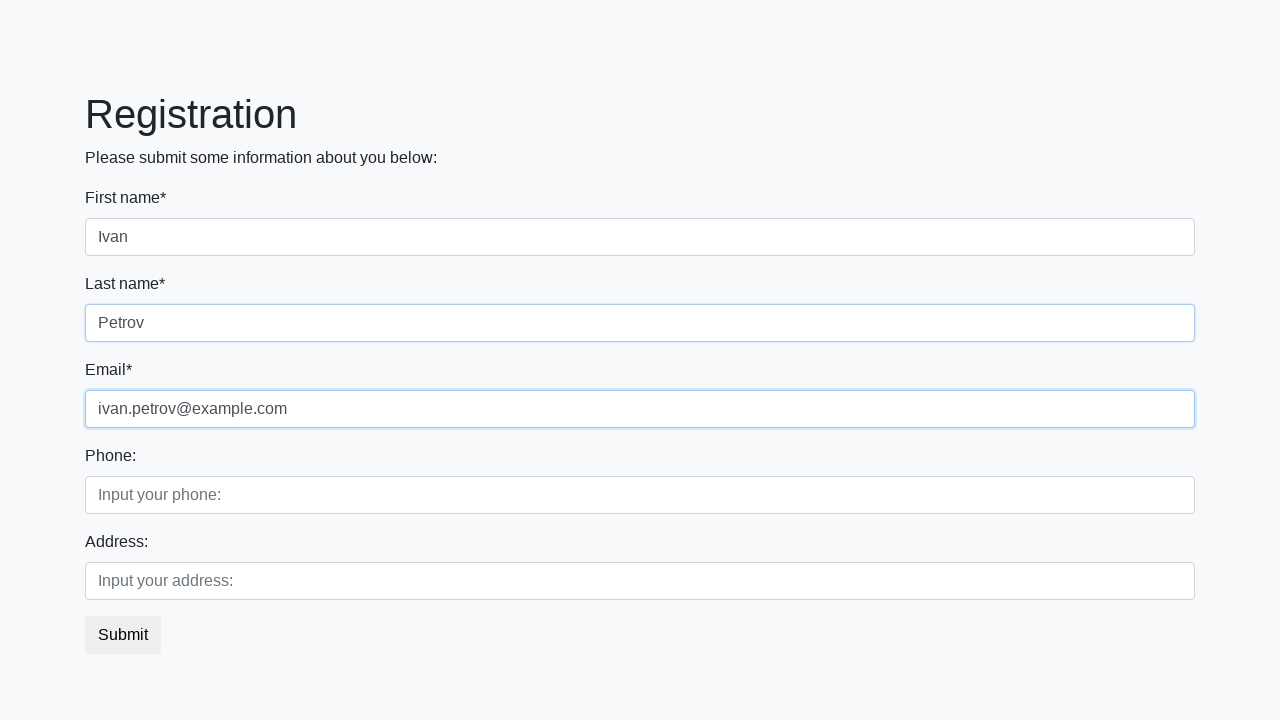

Clicked submit button at (123, 635) on button.btn
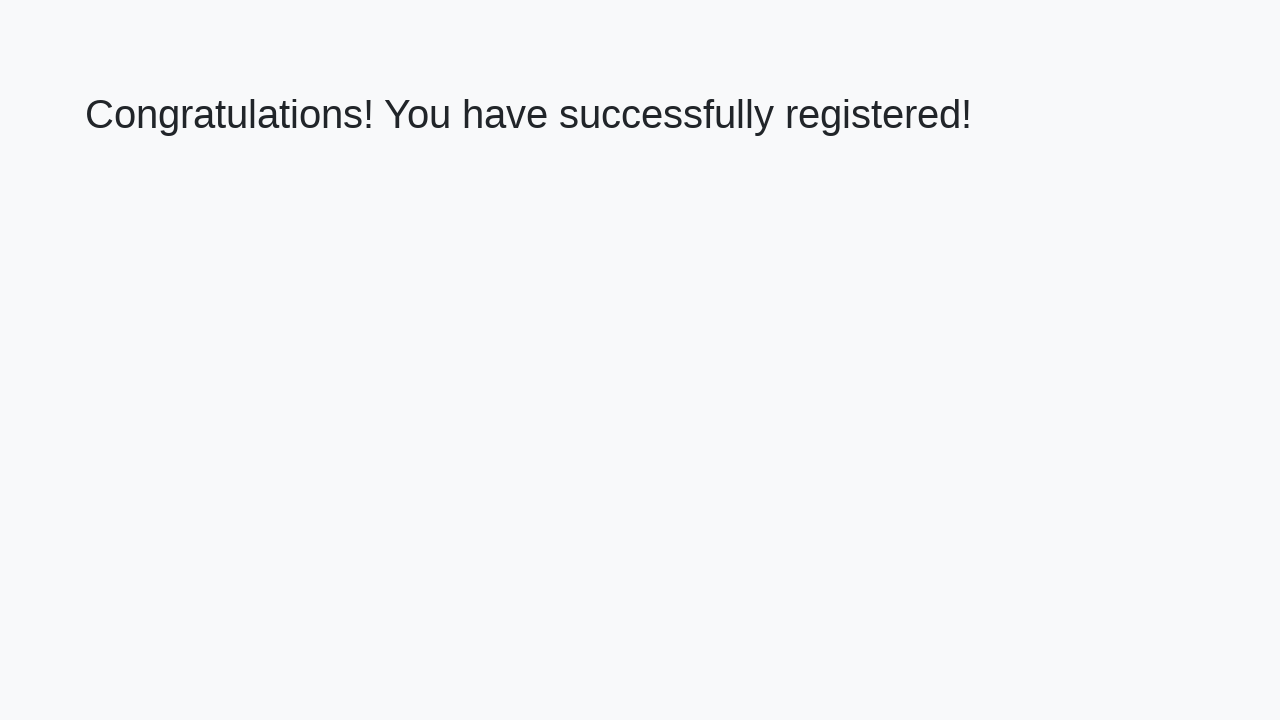

Success message (h1) appeared on page
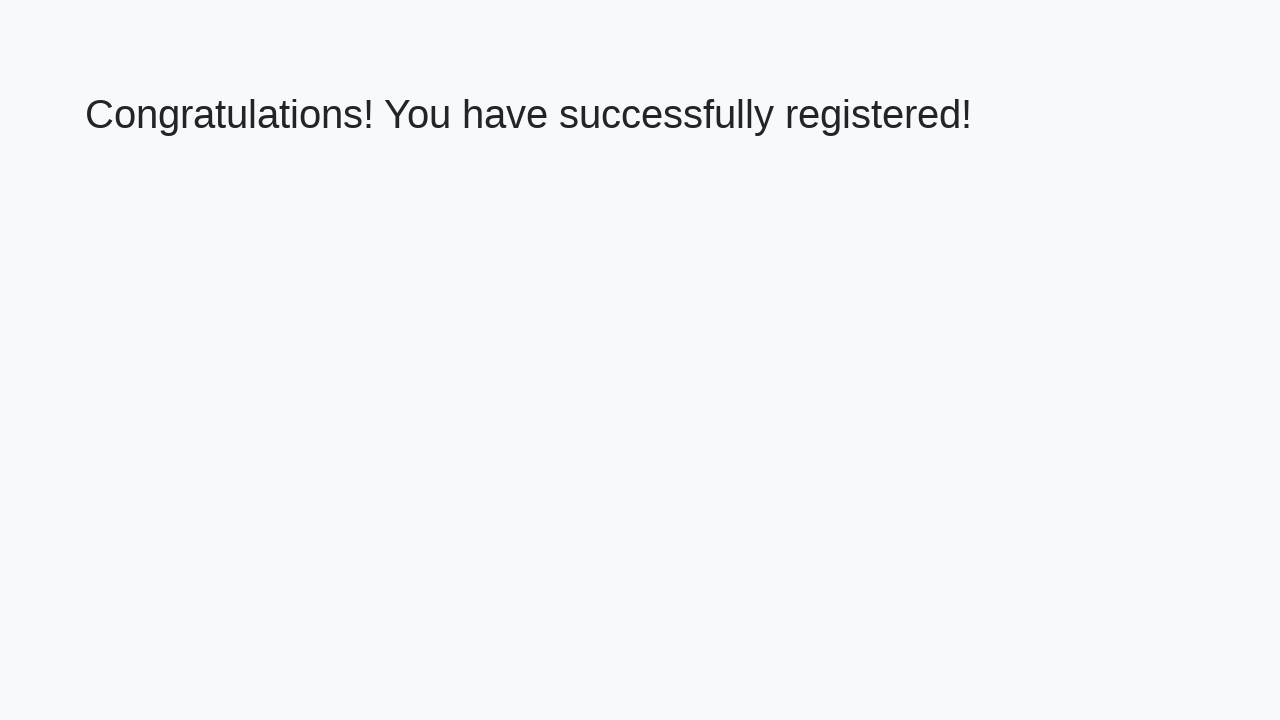

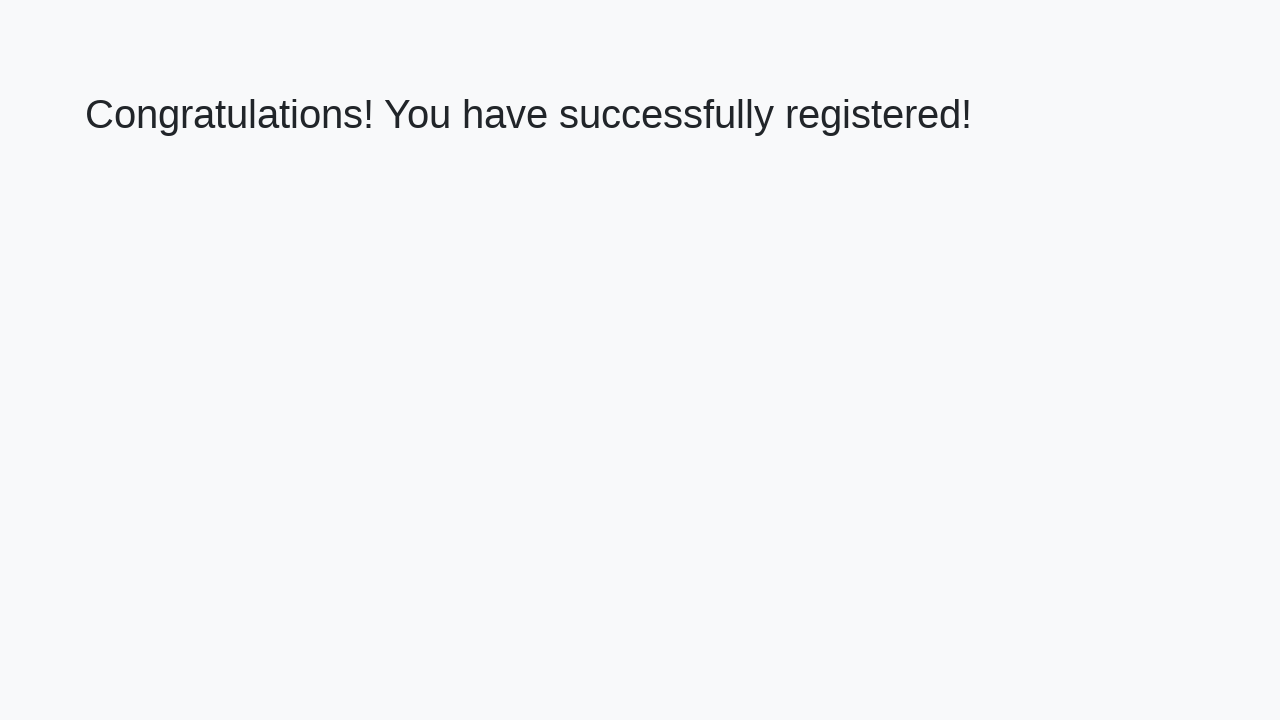